Navigates to the RedBus ticket booking website

Starting URL: https://www.redbus.in/

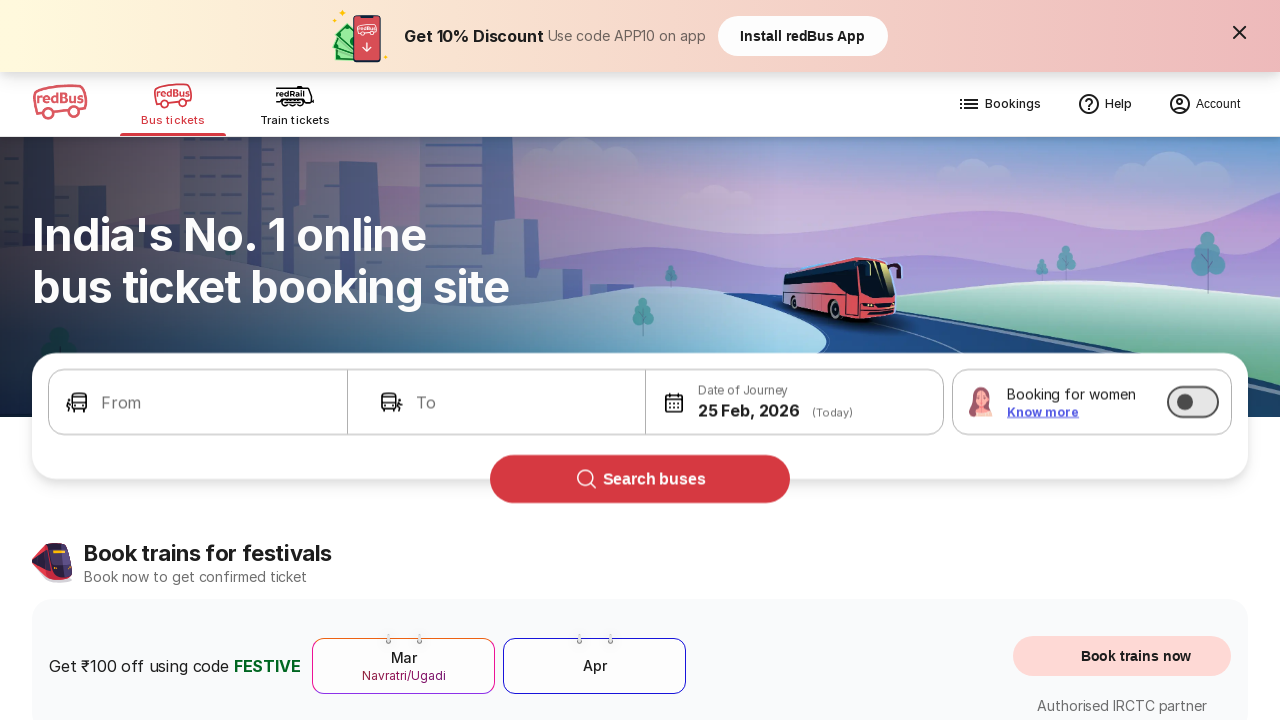

Navigated to RedBus ticket booking website
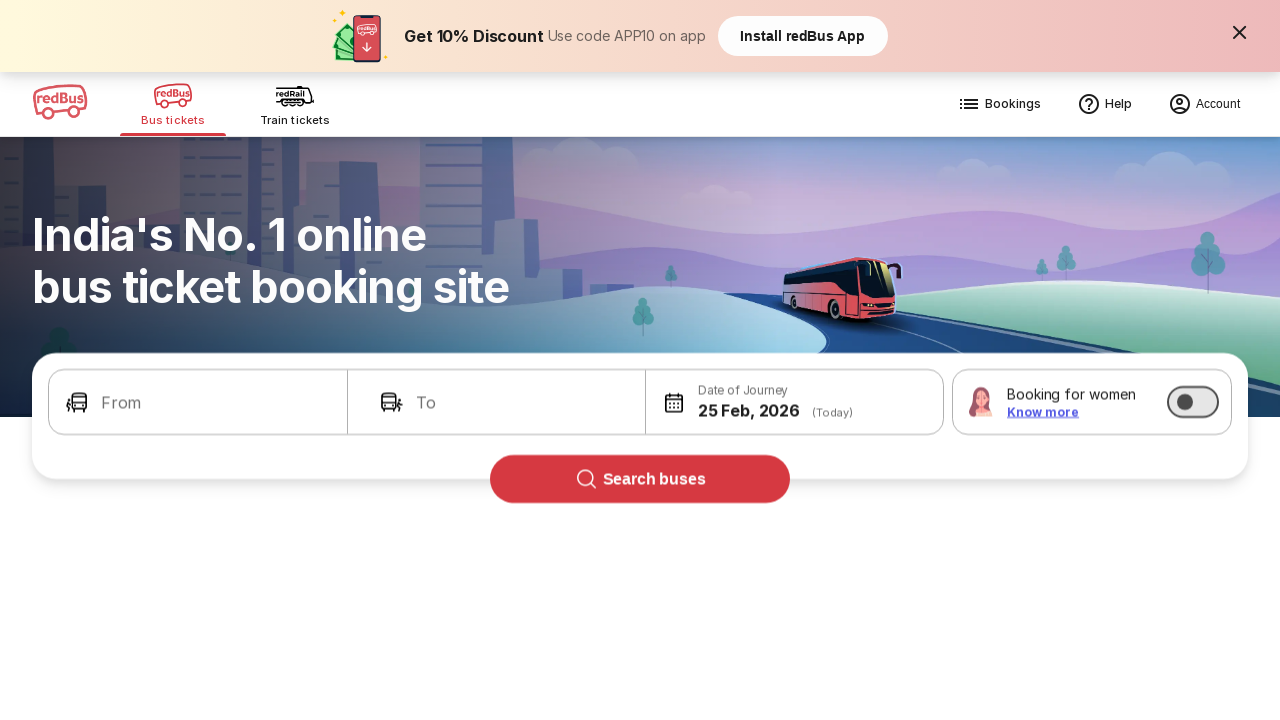

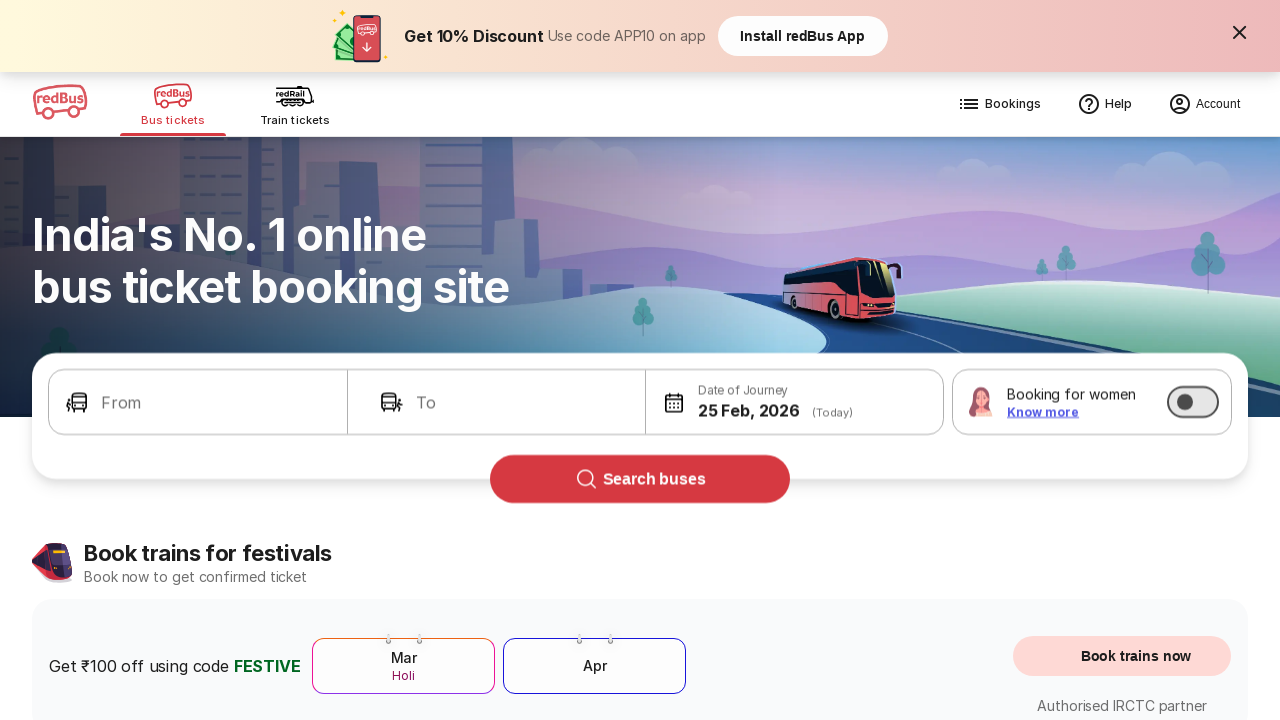